Tests input field functionality by entering a number, clearing it, and entering a different number

Starting URL: https://the-internet.herokuapp.com/inputs

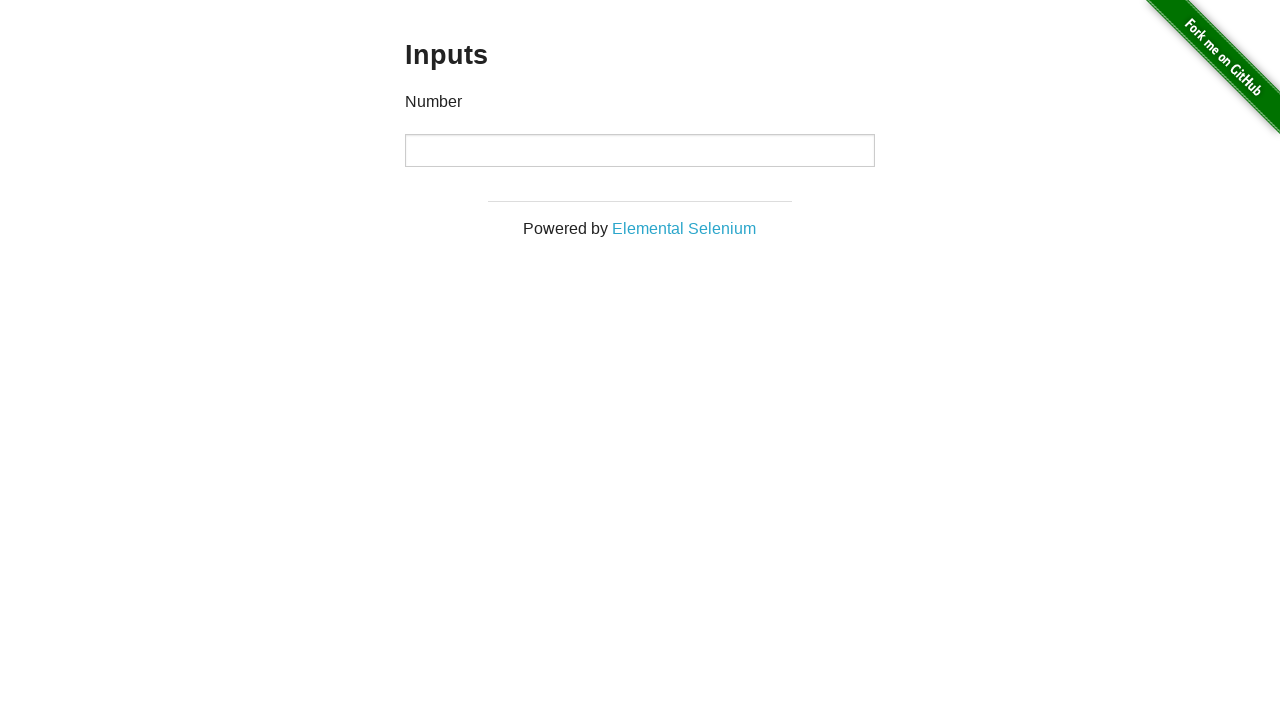

Entered 1000 into the input field on input
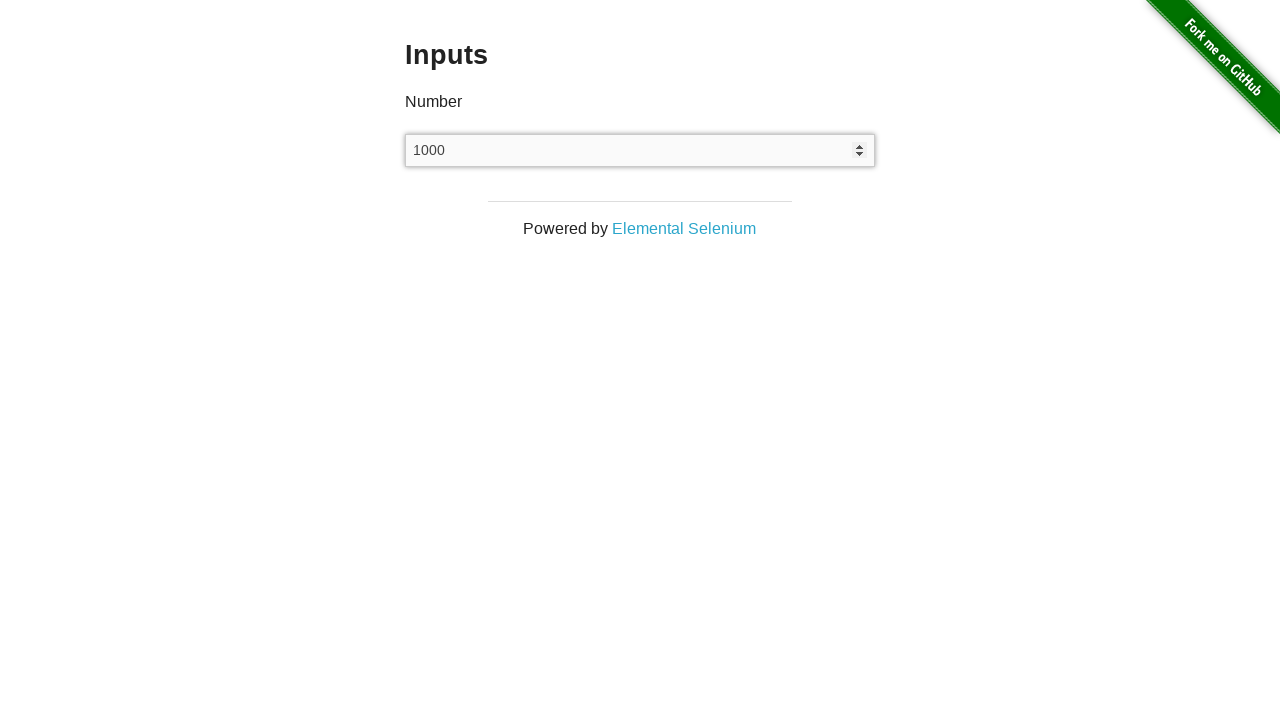

Cleared the input field on input
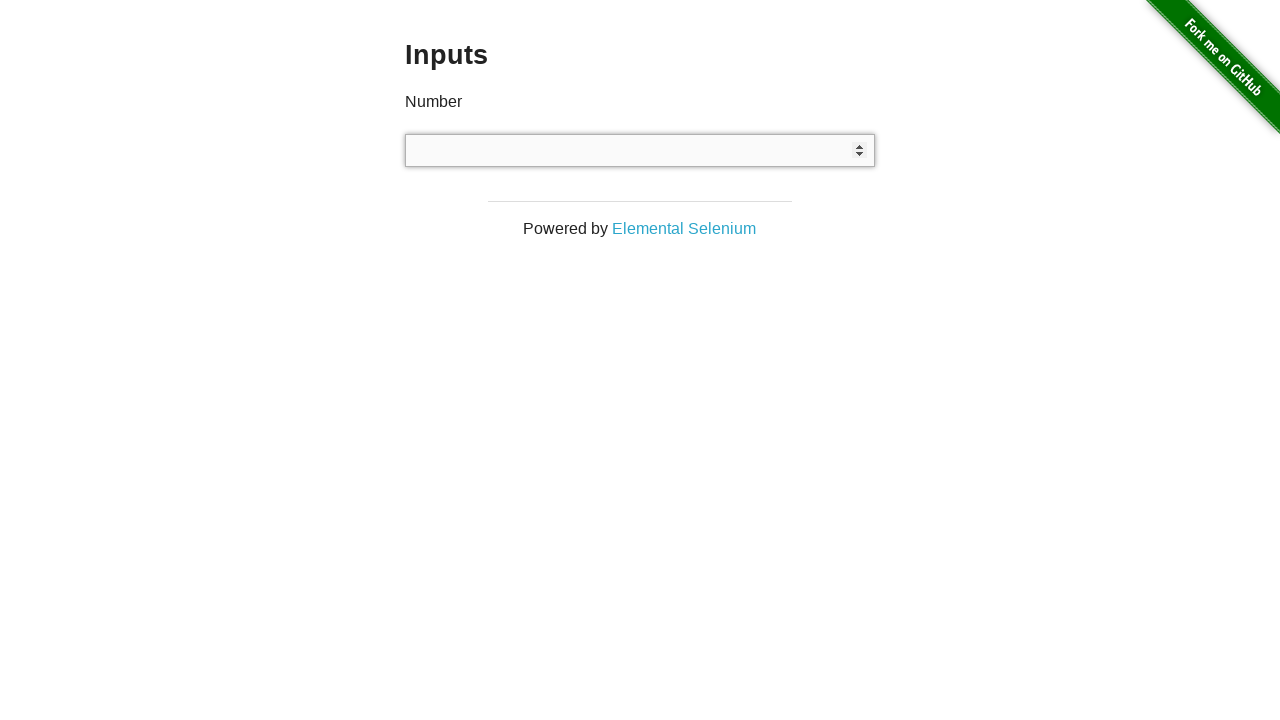

Entered 999 into the input field on input
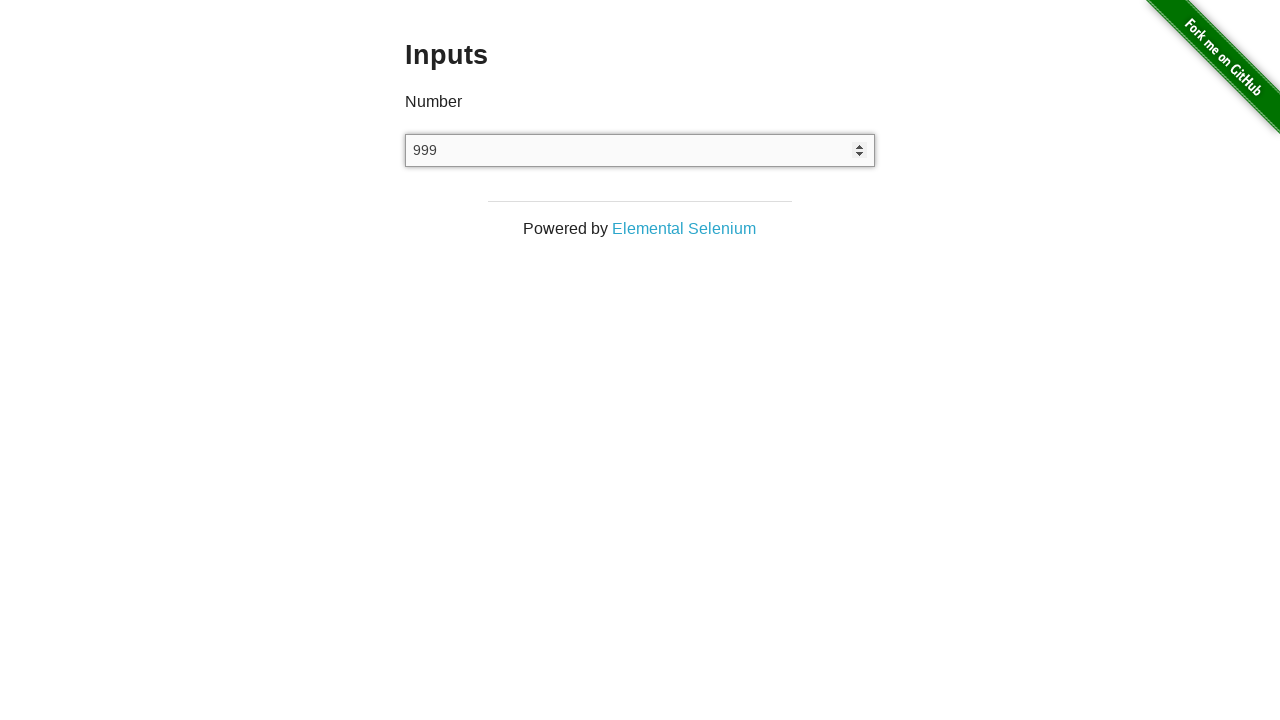

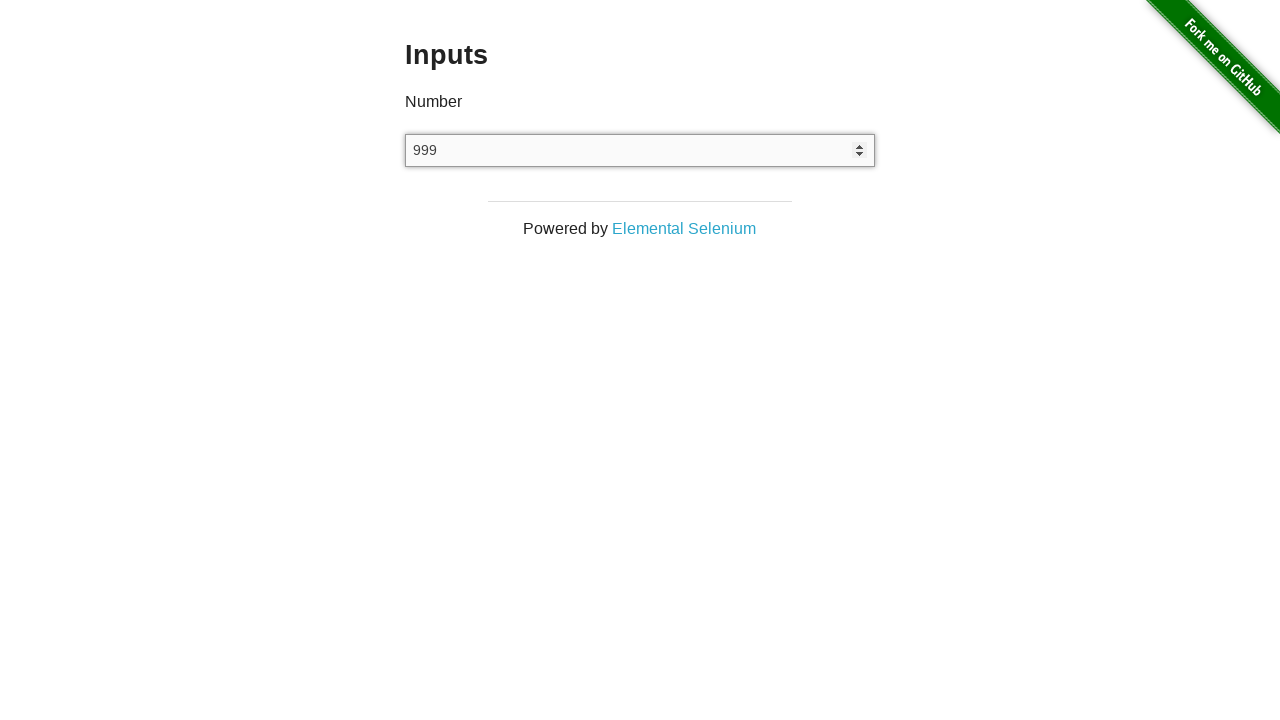